Tests the add/remove elements functionality by clicking the Add Element button to create a Delete button, verifying its visibility, then clicking Delete to remove it

Starting URL: https://the-internet.herokuapp.com/add_remove_elements/

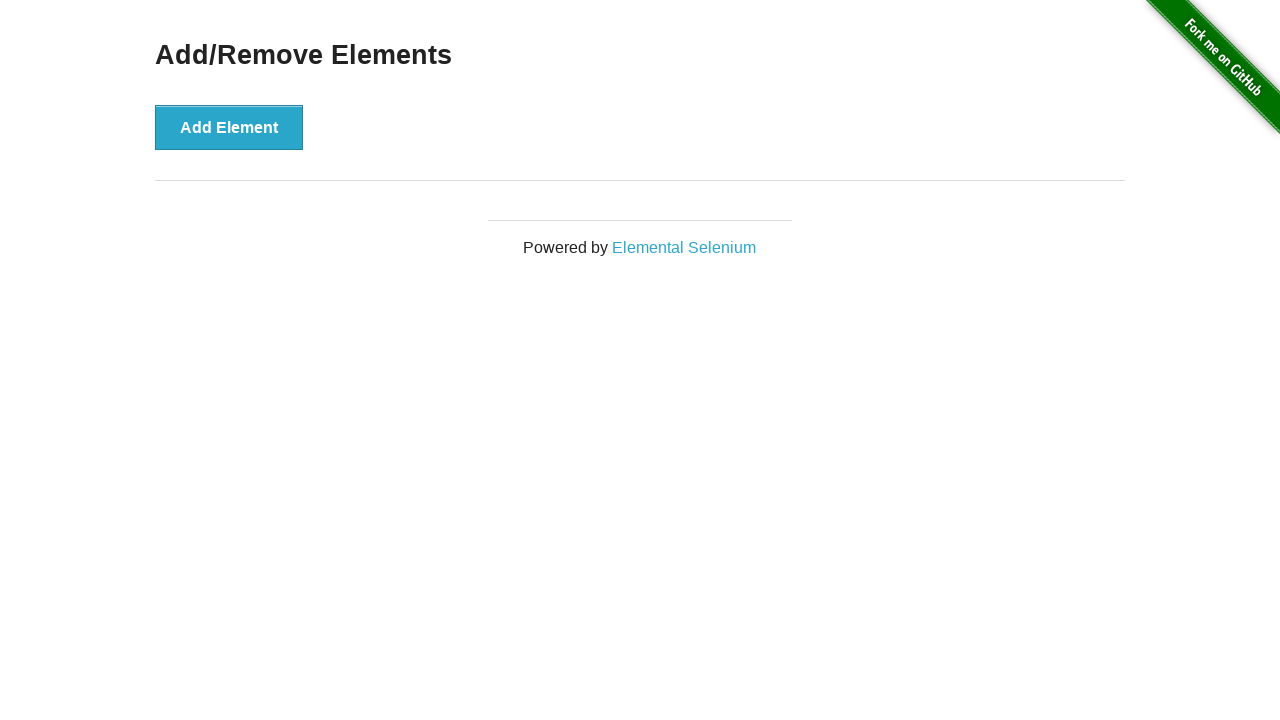

Clicked Add Element button to create a Delete button at (229, 127) on button[onclick='addElement()']
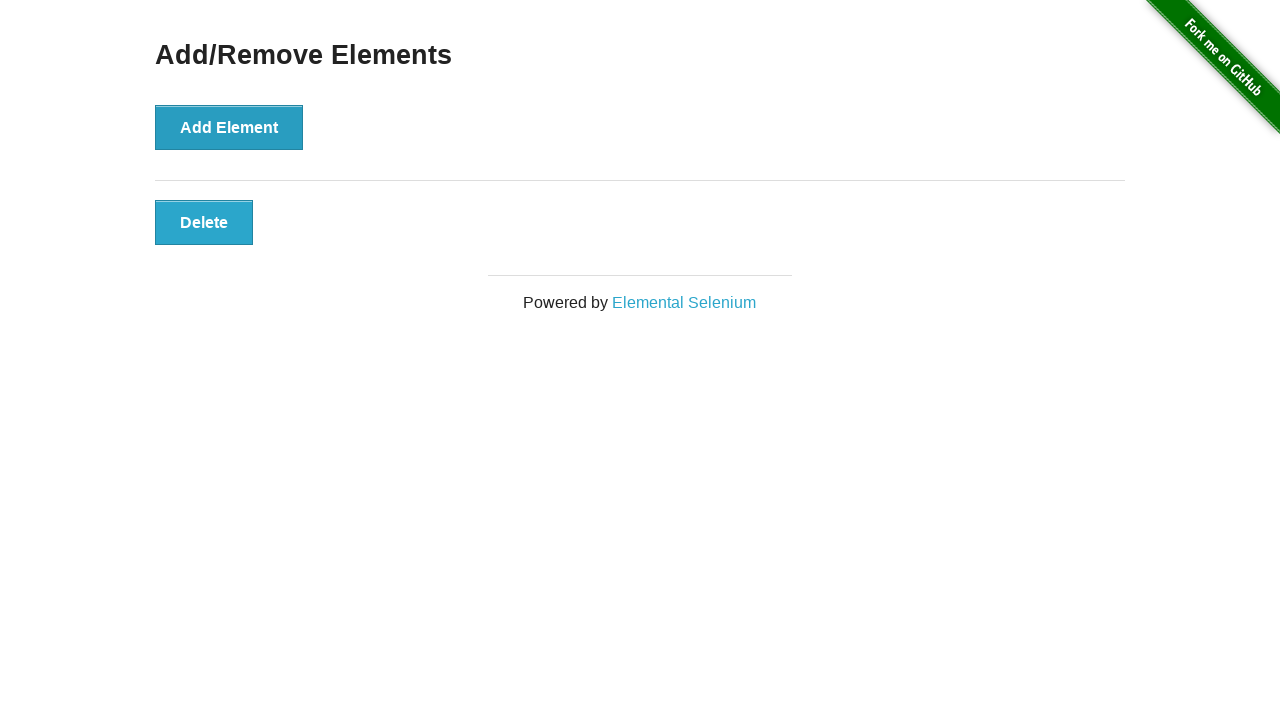

Verified Delete button is visible
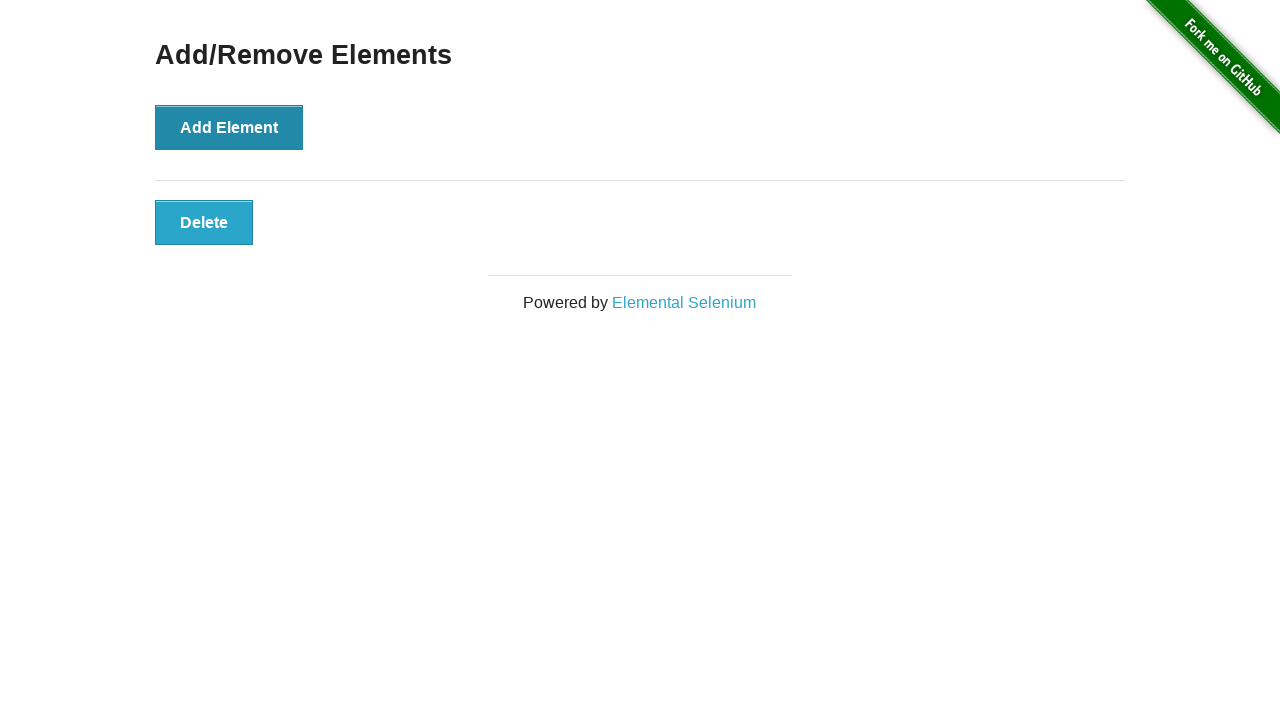

Clicked Delete button to remove the element at (204, 222) on button.added-manually
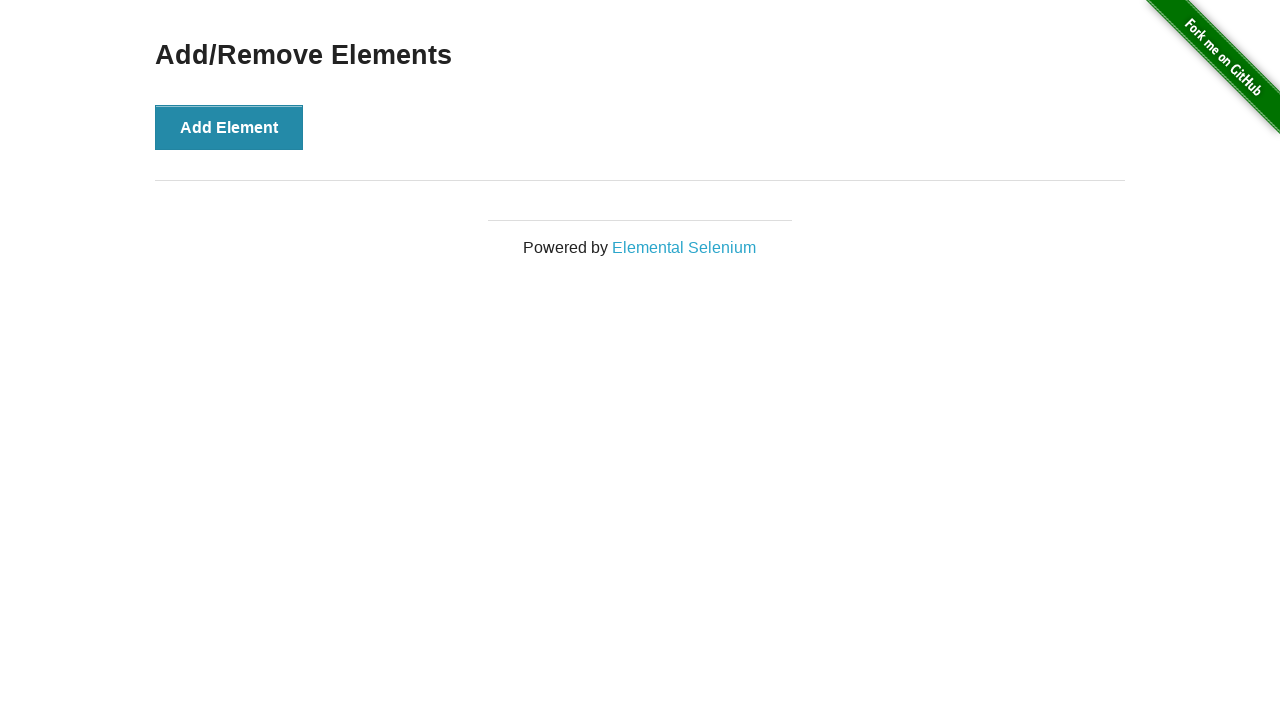

Verified Add/Remove Elements heading is still visible
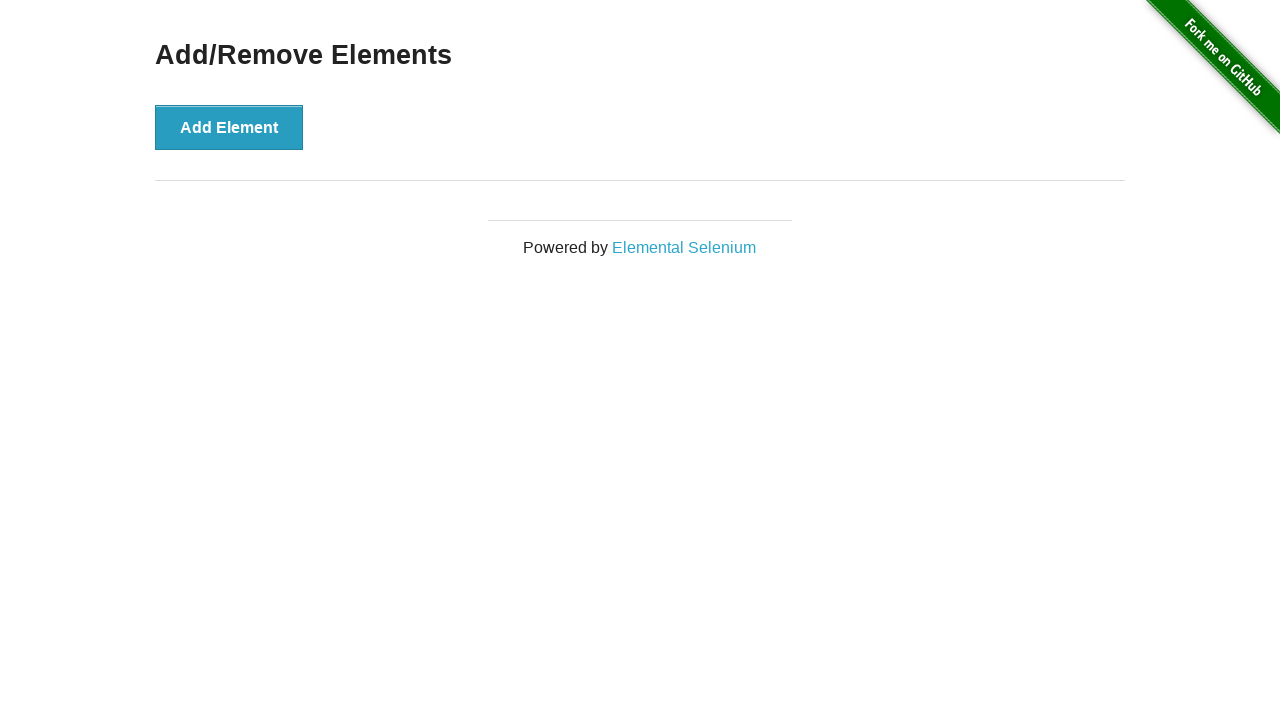

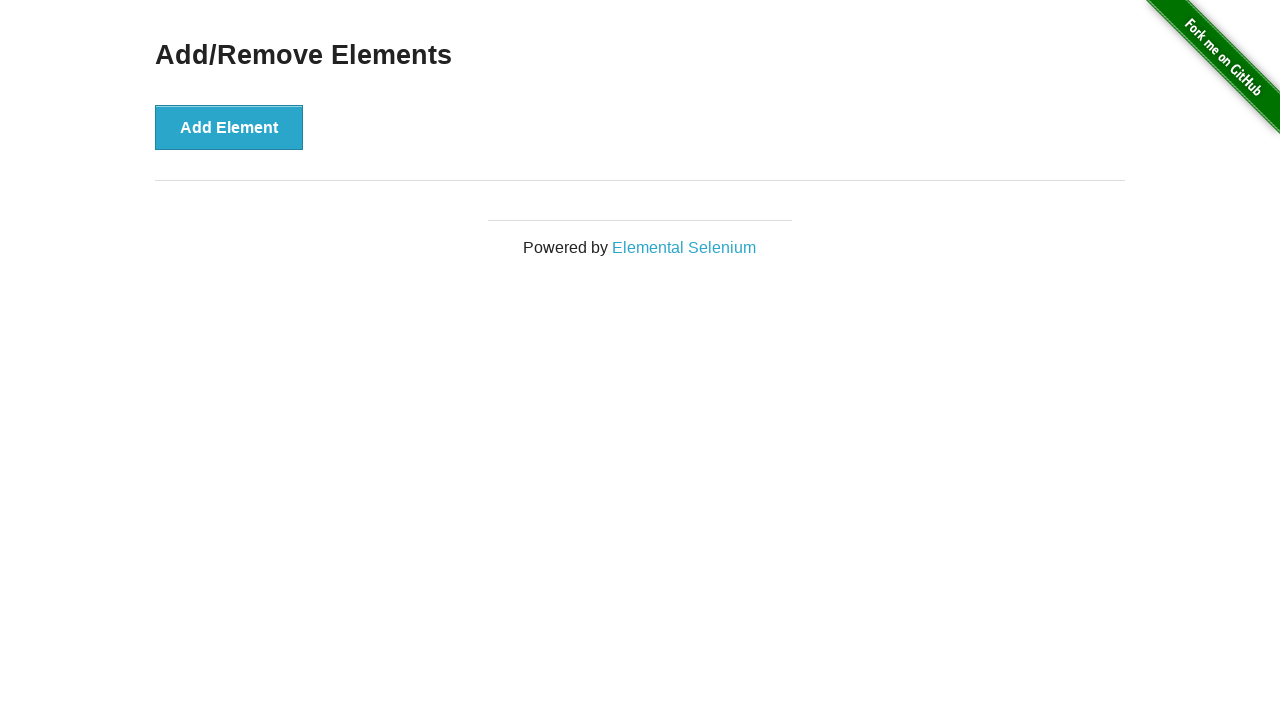